Tests checkbox functionality by verifying initial states and toggling checkboxes

Starting URL: https://axafrance.github.io/webengine-dotnet/demo/Test.html

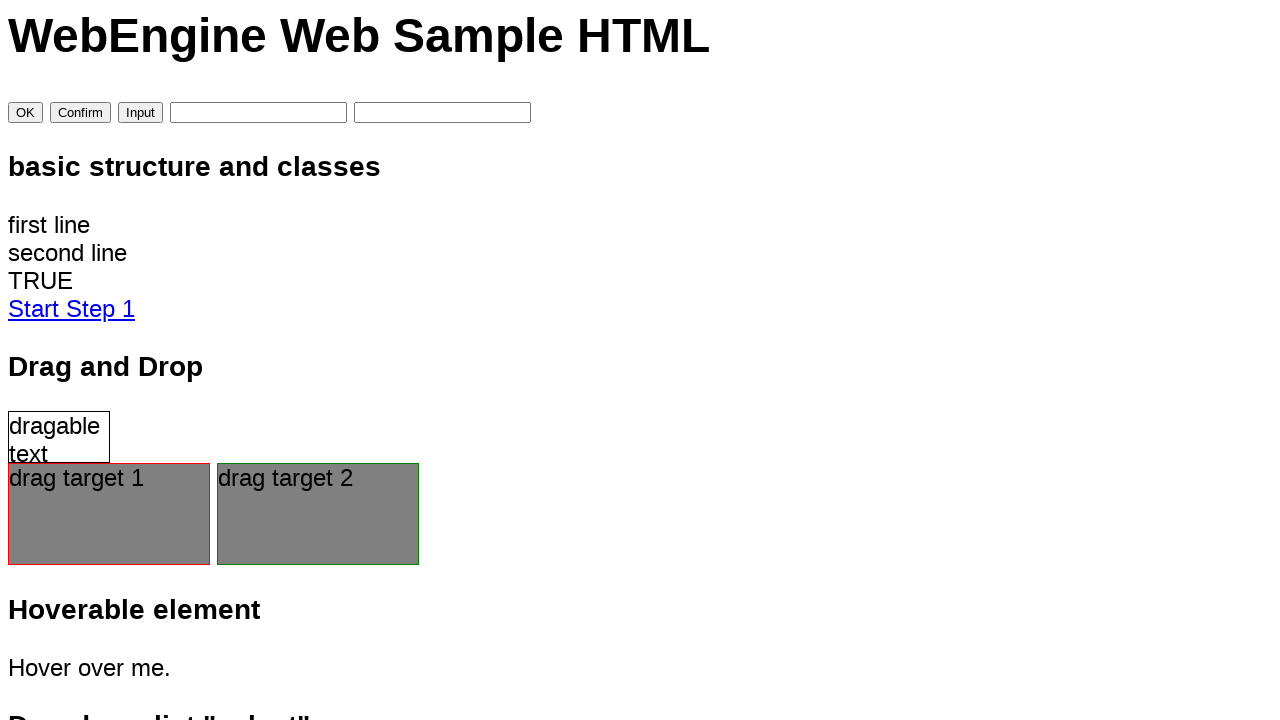

Checked initial state of scales checkbox
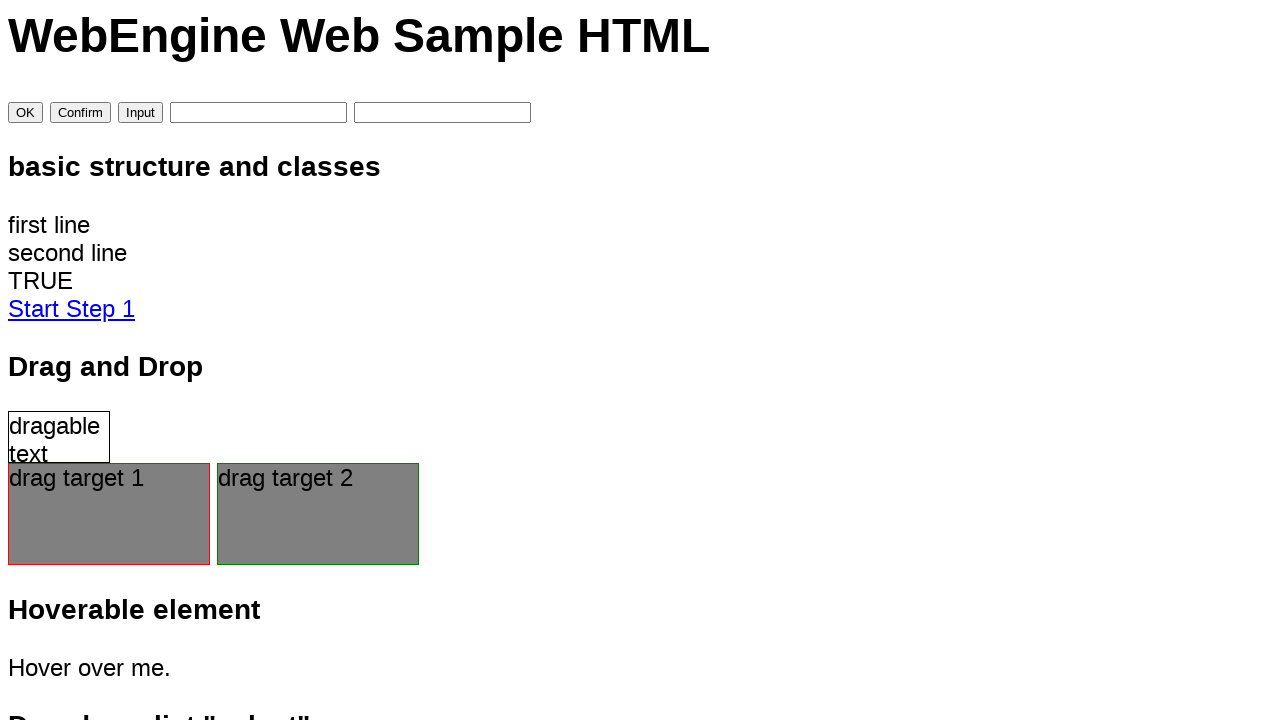

Verified scales checkbox is initially checked
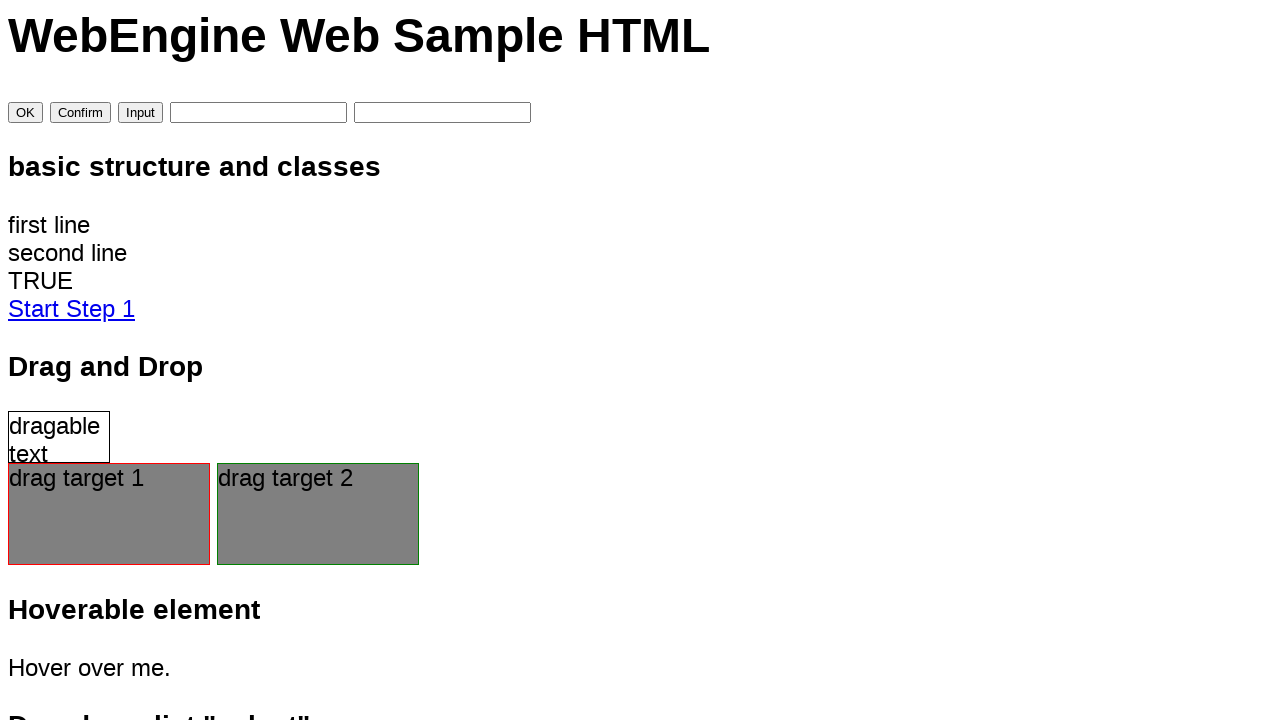

Checked initial state of horns checkbox
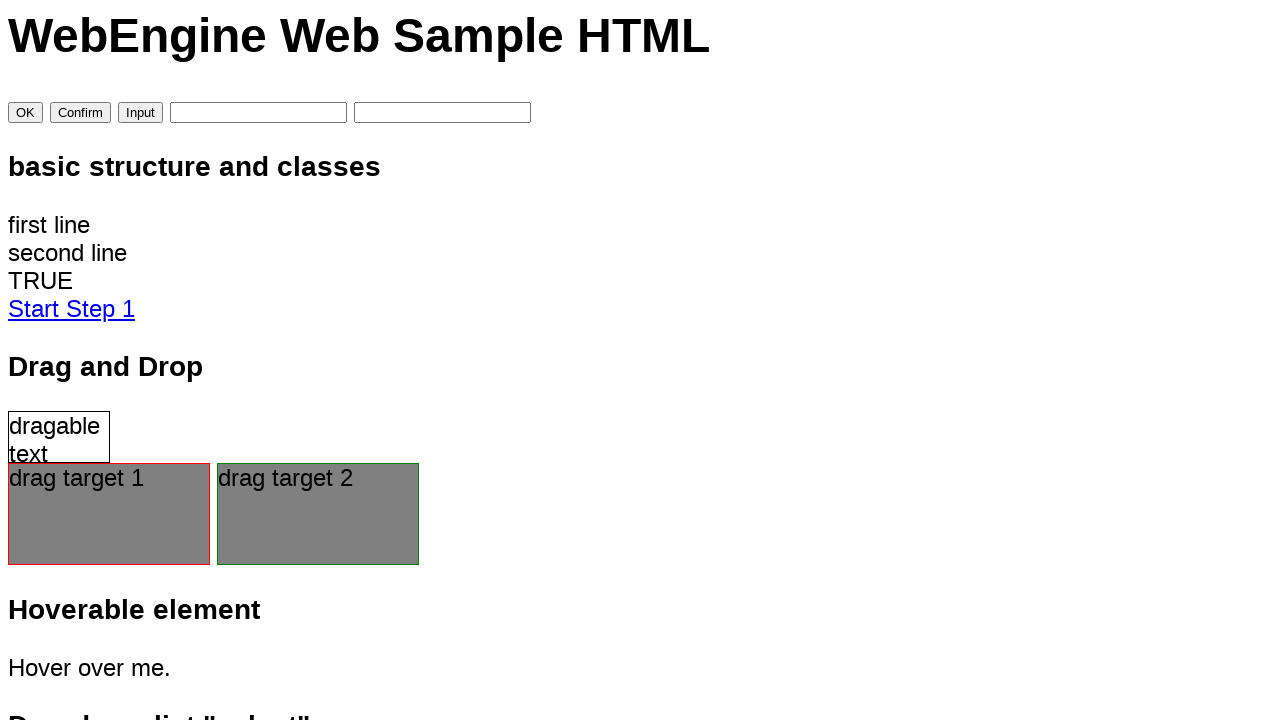

Verified horns checkbox is initially unchecked
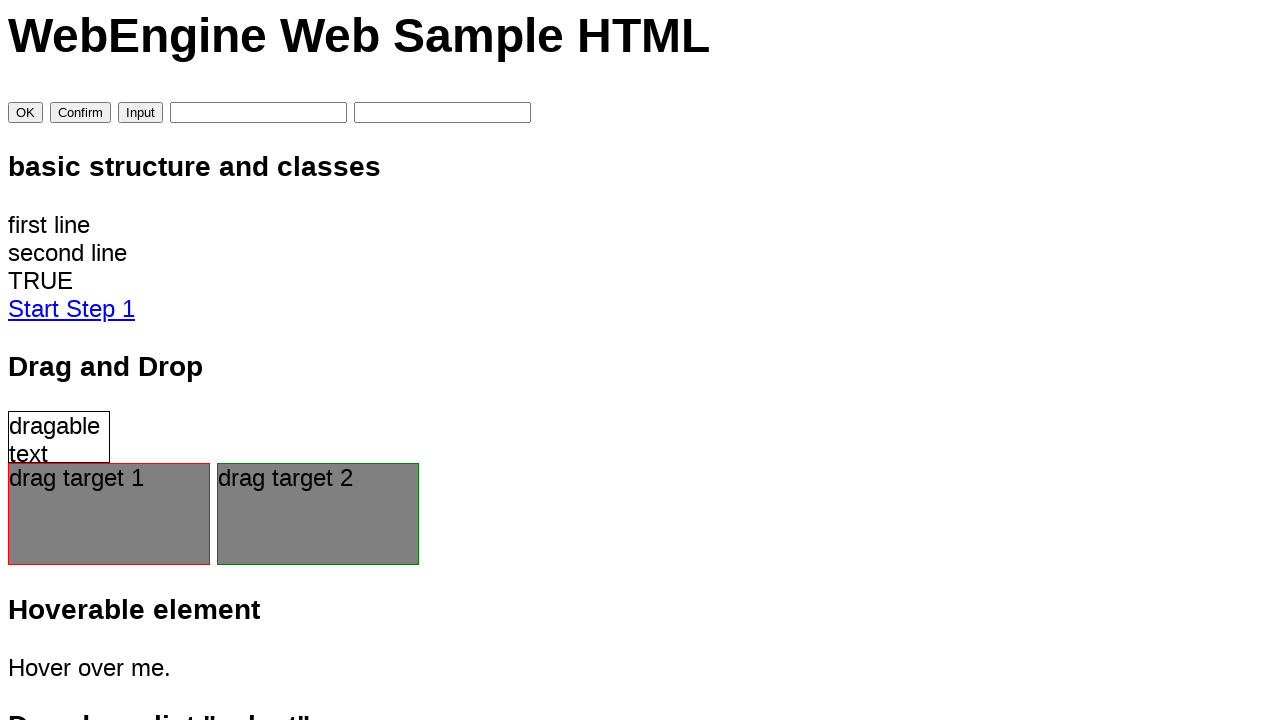

Clicked horns checkbox to toggle it at (40, 360) on input[name='horns']
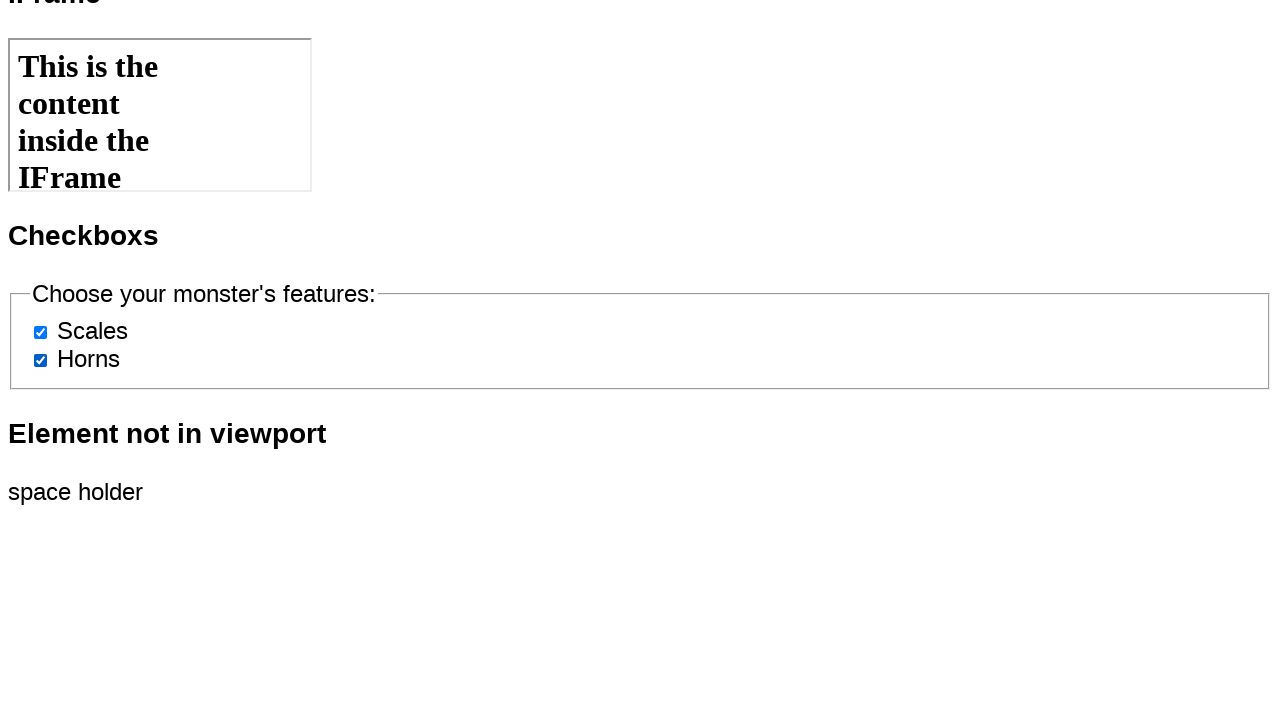

Checked state of horns checkbox after clicking
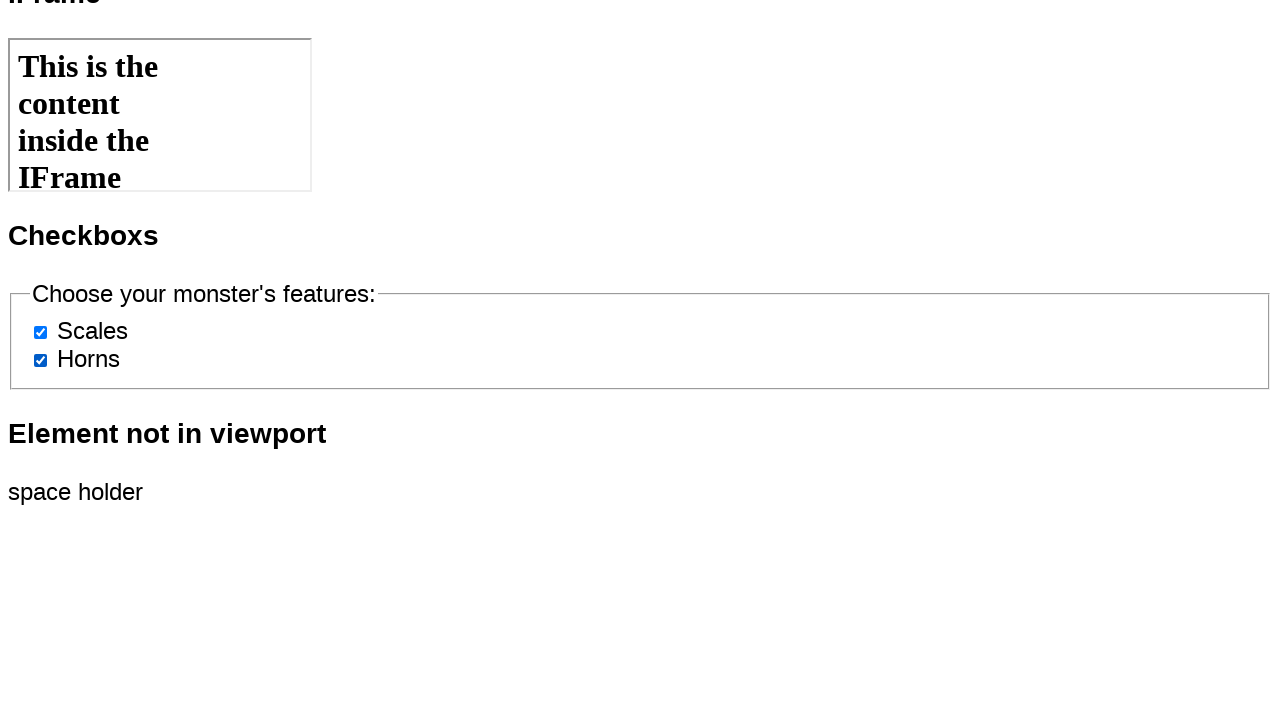

Verified horns checkbox is now checked
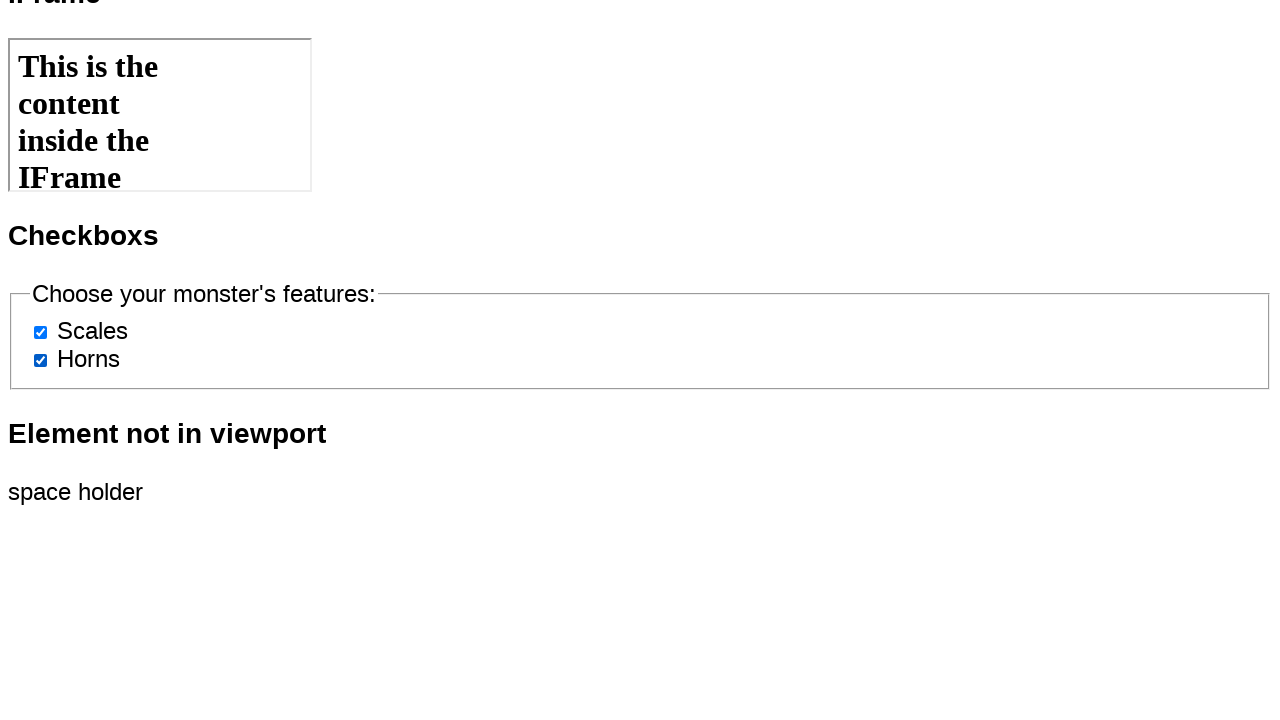

Clicked scales checkbox to toggle it at (40, 332) on #scales
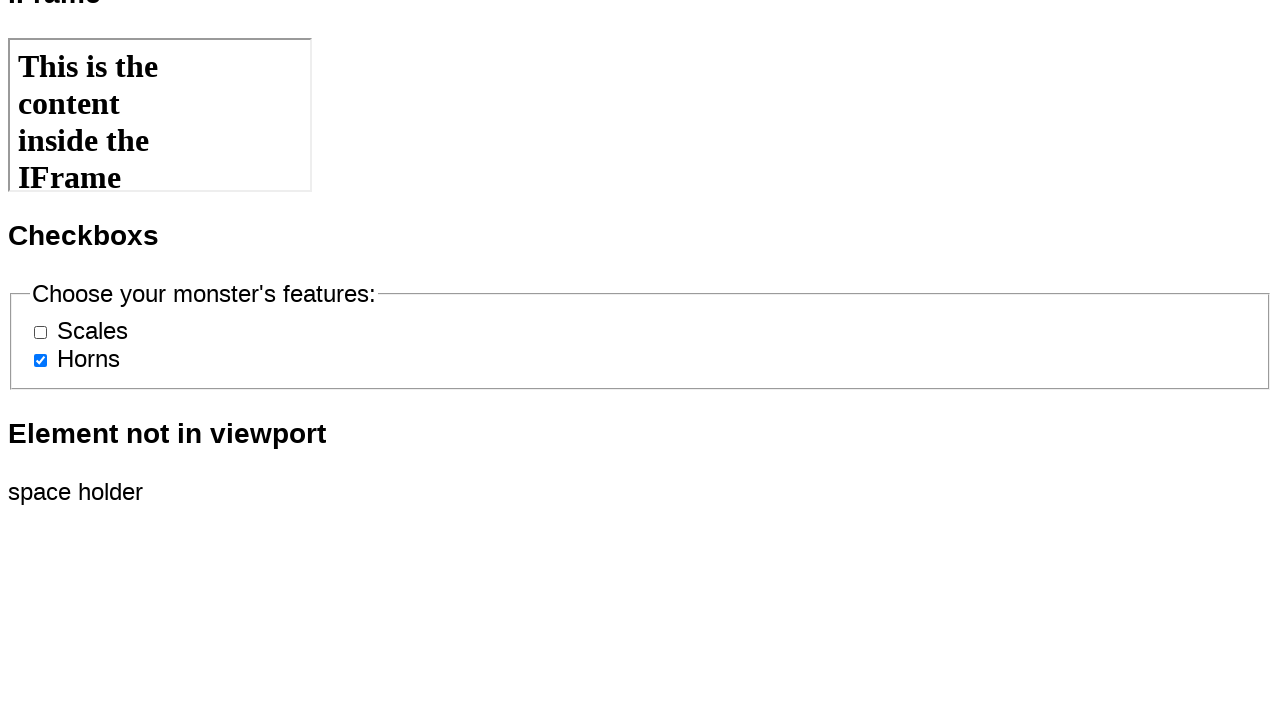

Checked state of scales checkbox after clicking
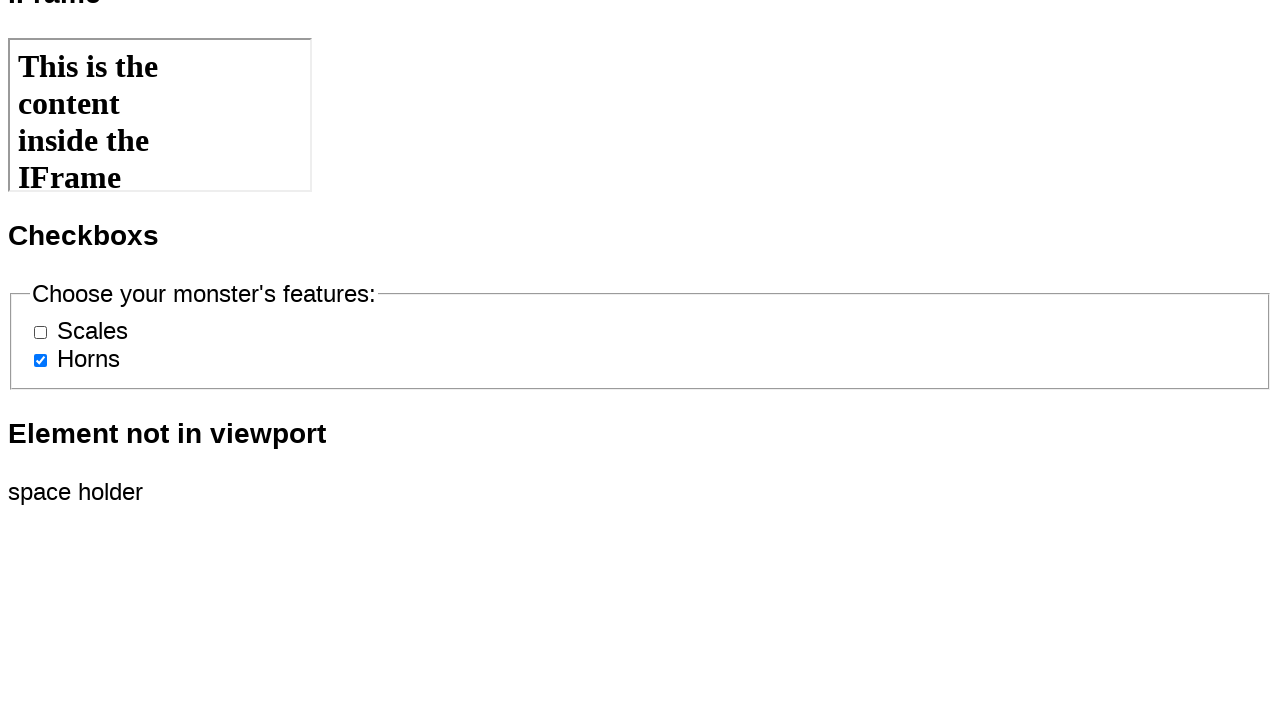

Verified scales checkbox is now unchecked
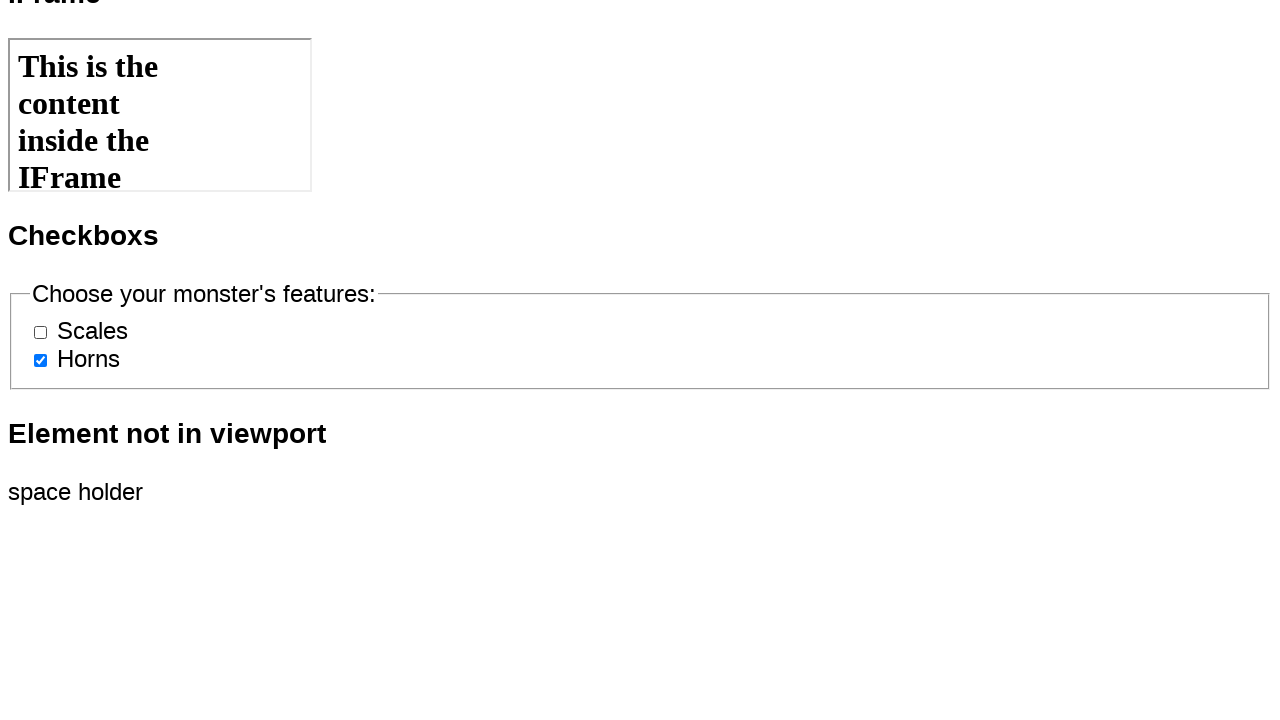

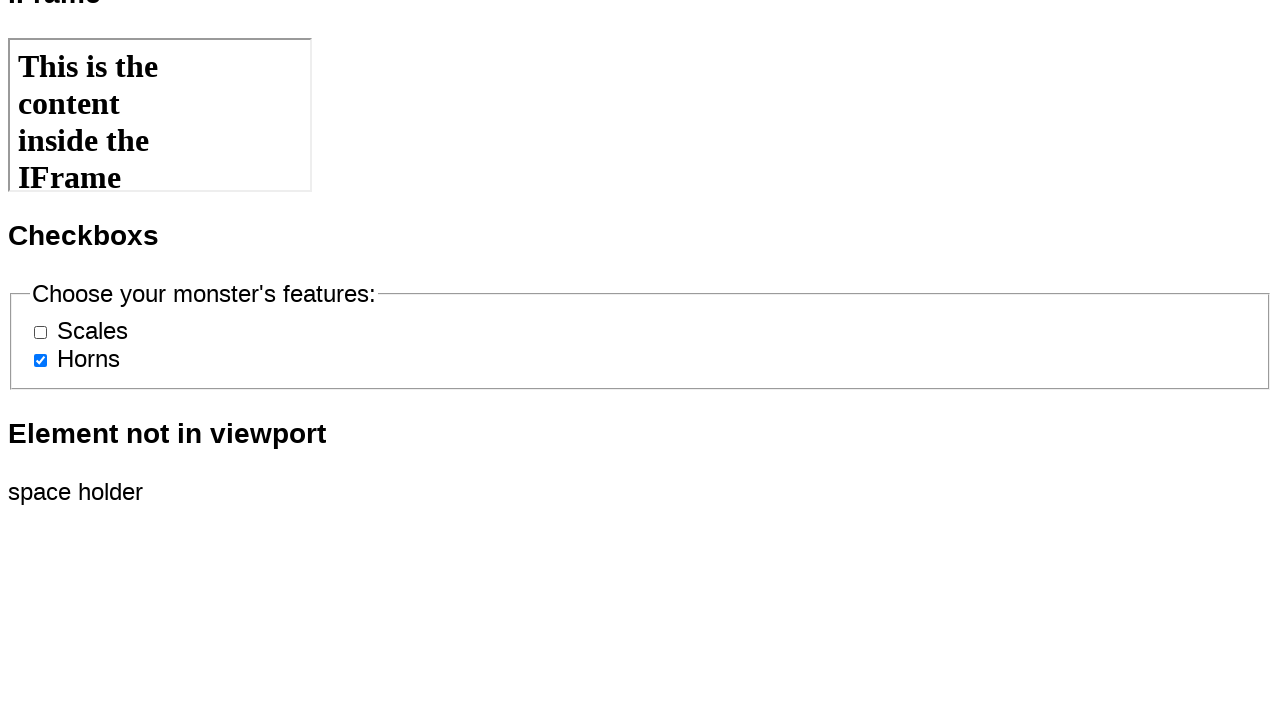